Automates Roblox account creation by filling out the registration form with a username, password, and randomly selected birthday, then submitting the form.

Starting URL: https://www.roblox.com/

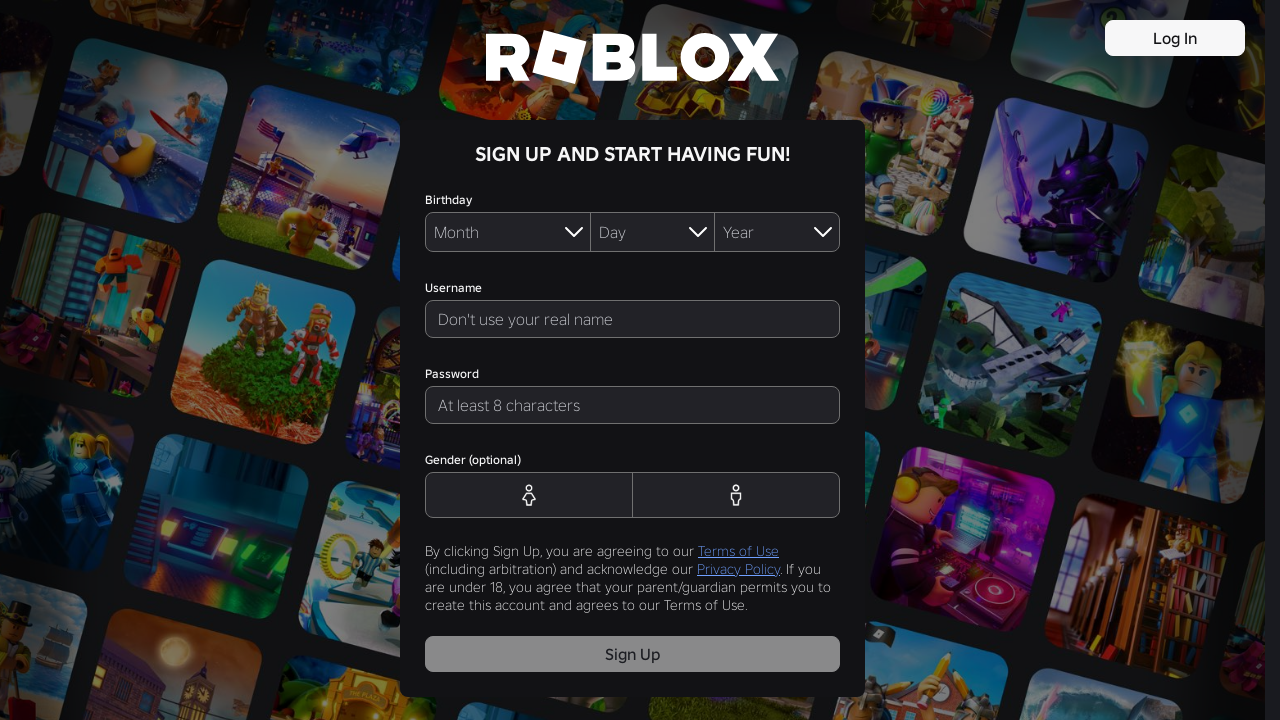

Signup form loaded and username field is visible
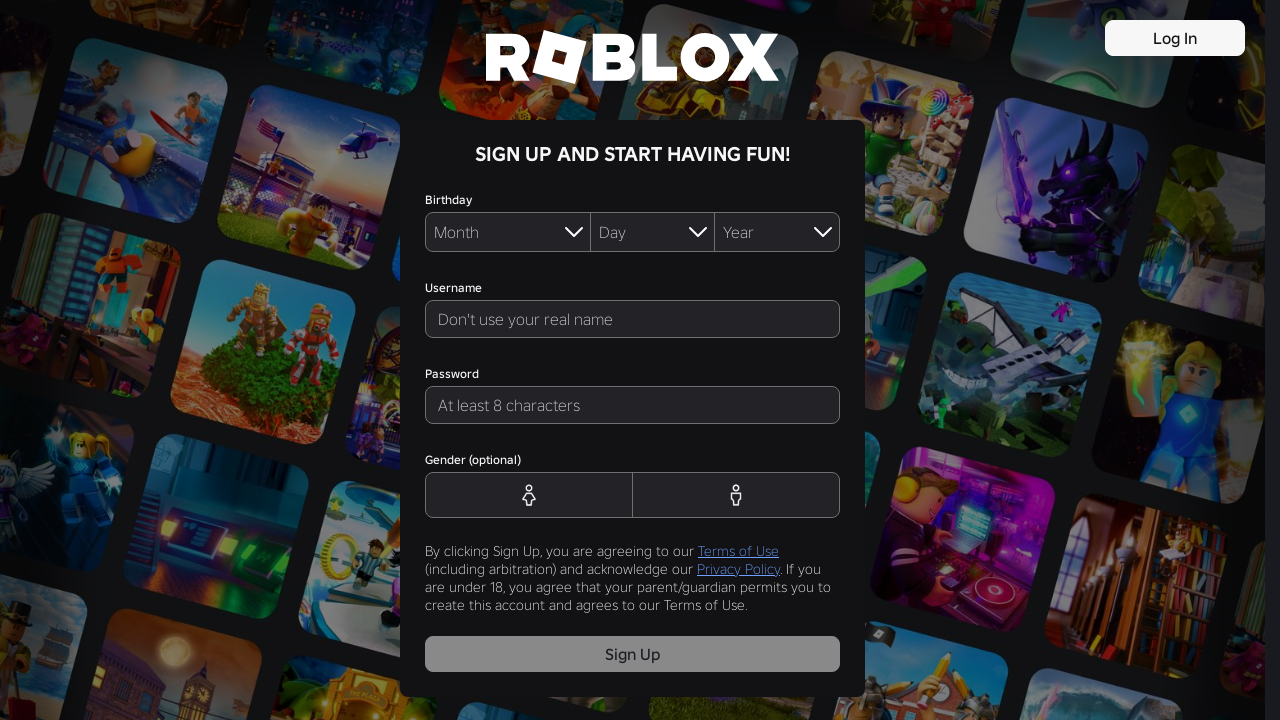

Filled username field with 'testuser8099' on #signup-username
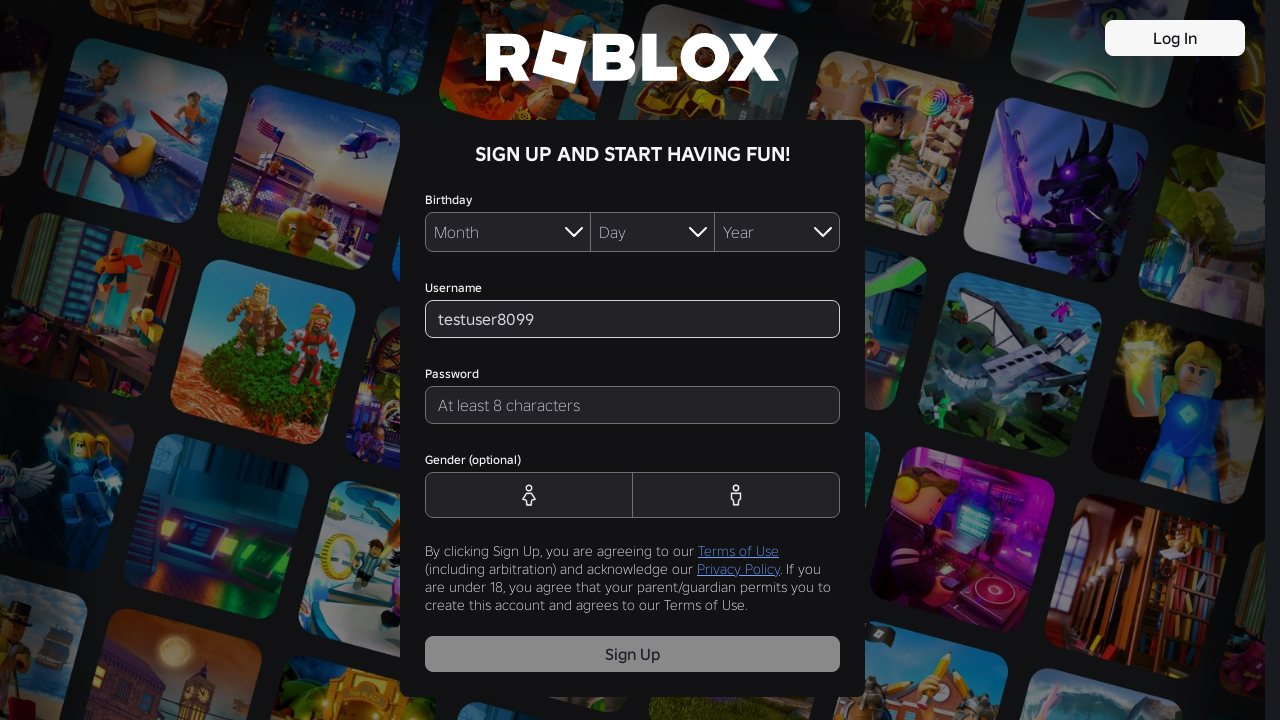

Filled password field with 'generated21' on #signup-password
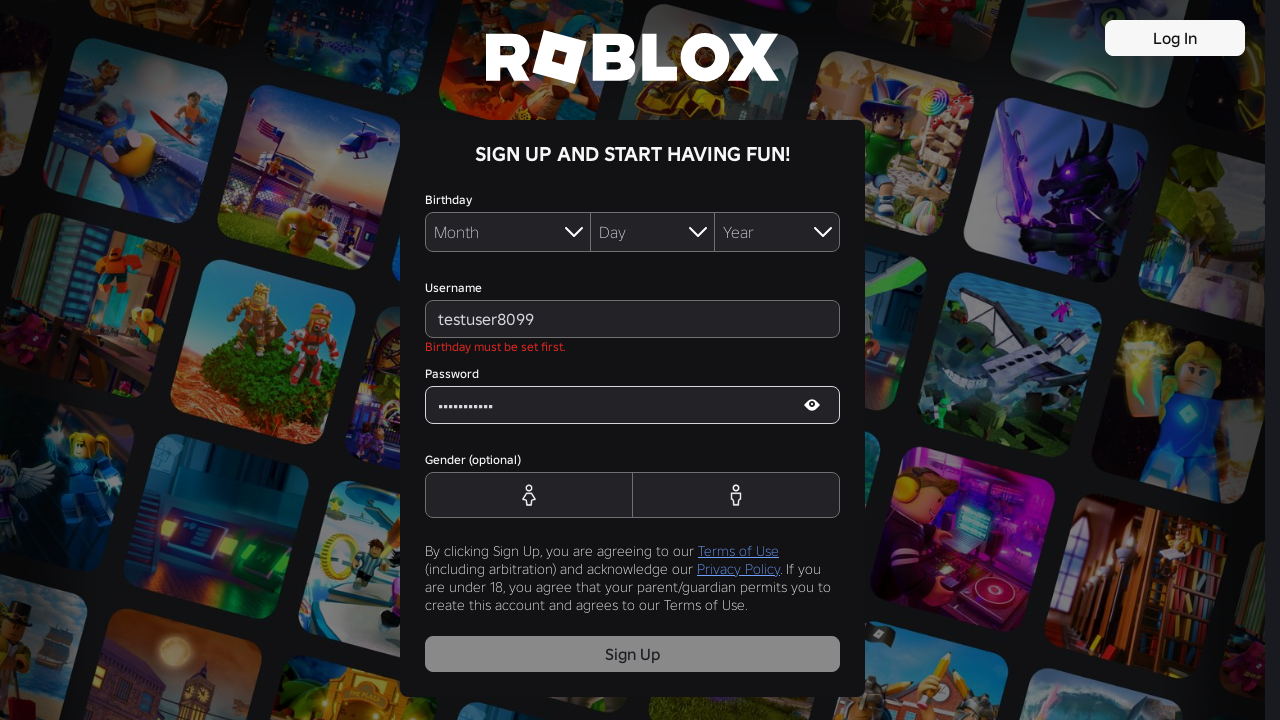

Selected birthday day: 18 on #DayDropdown
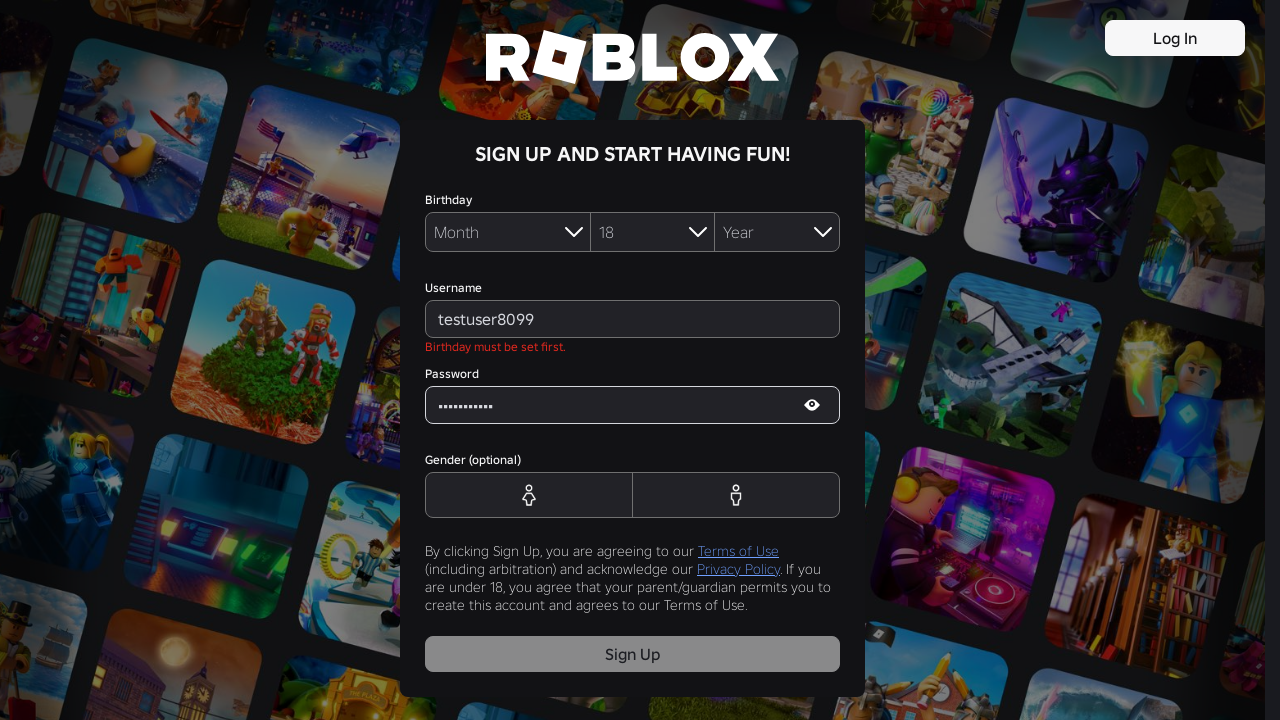

Selected birthday month: Sep on #MonthDropdown
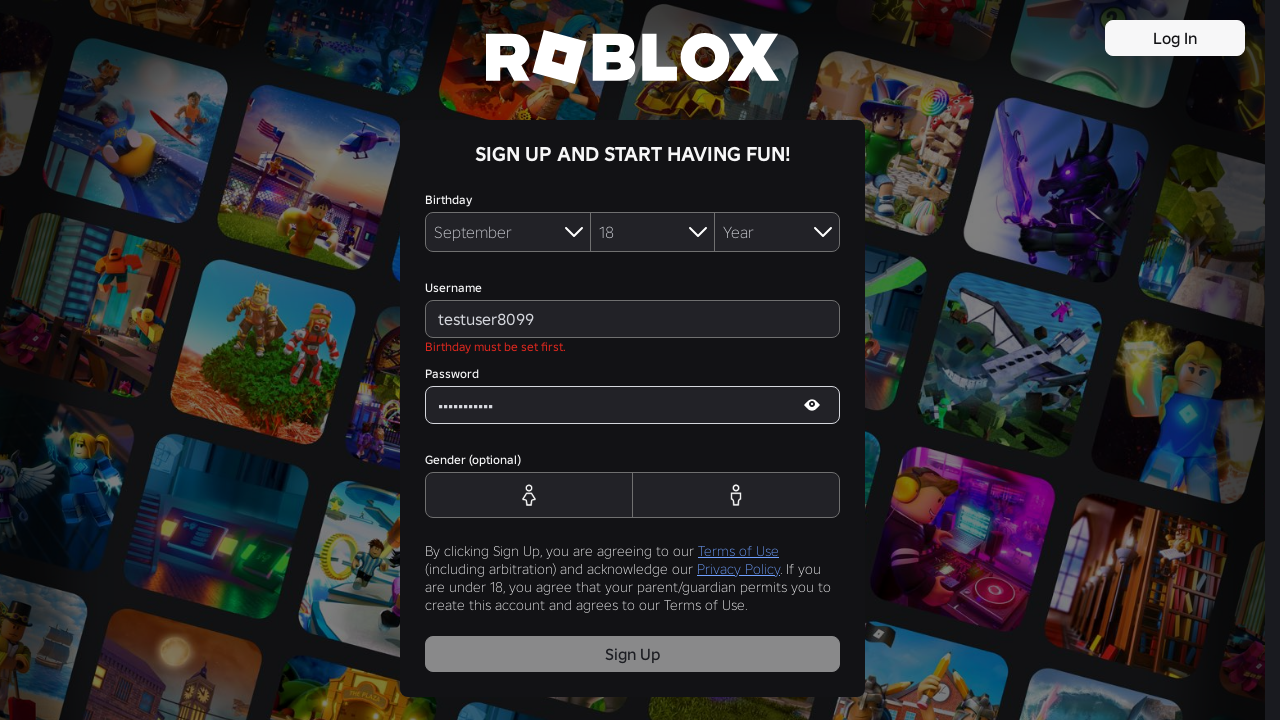

Selected birthday year: 1995 on #YearDropdown
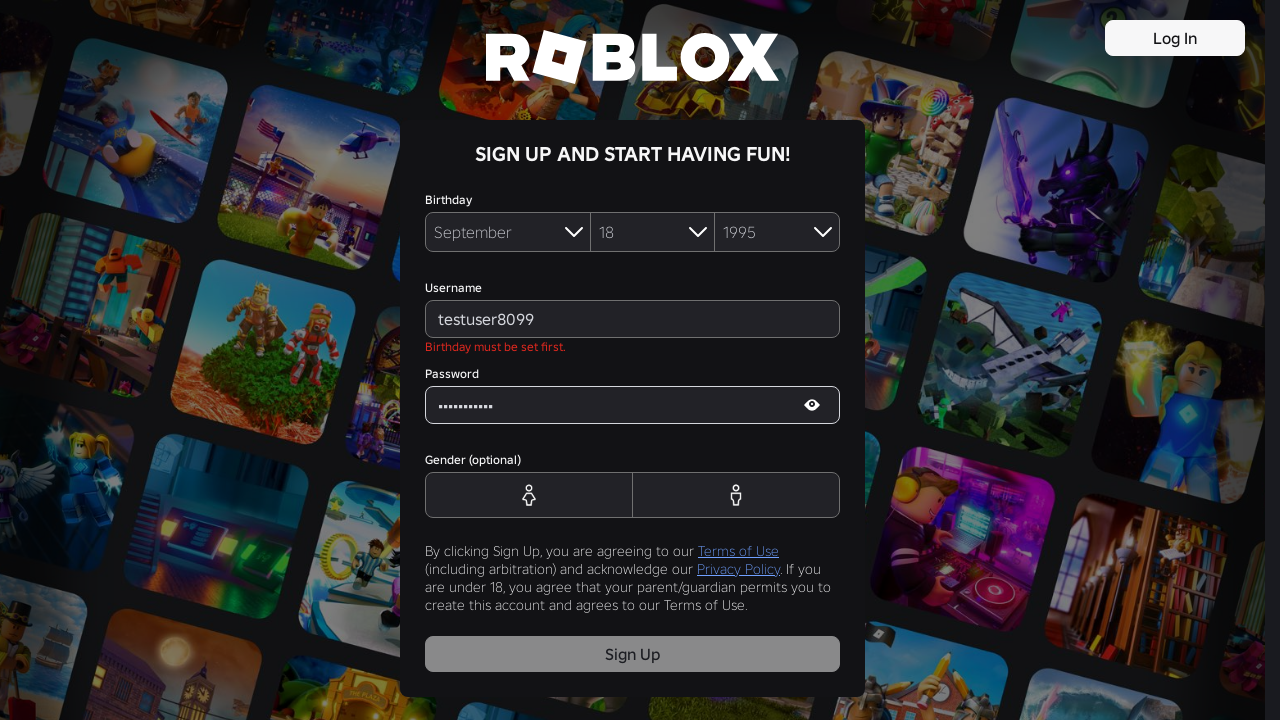

Selected female gender at (529, 495) on #FemaleButton
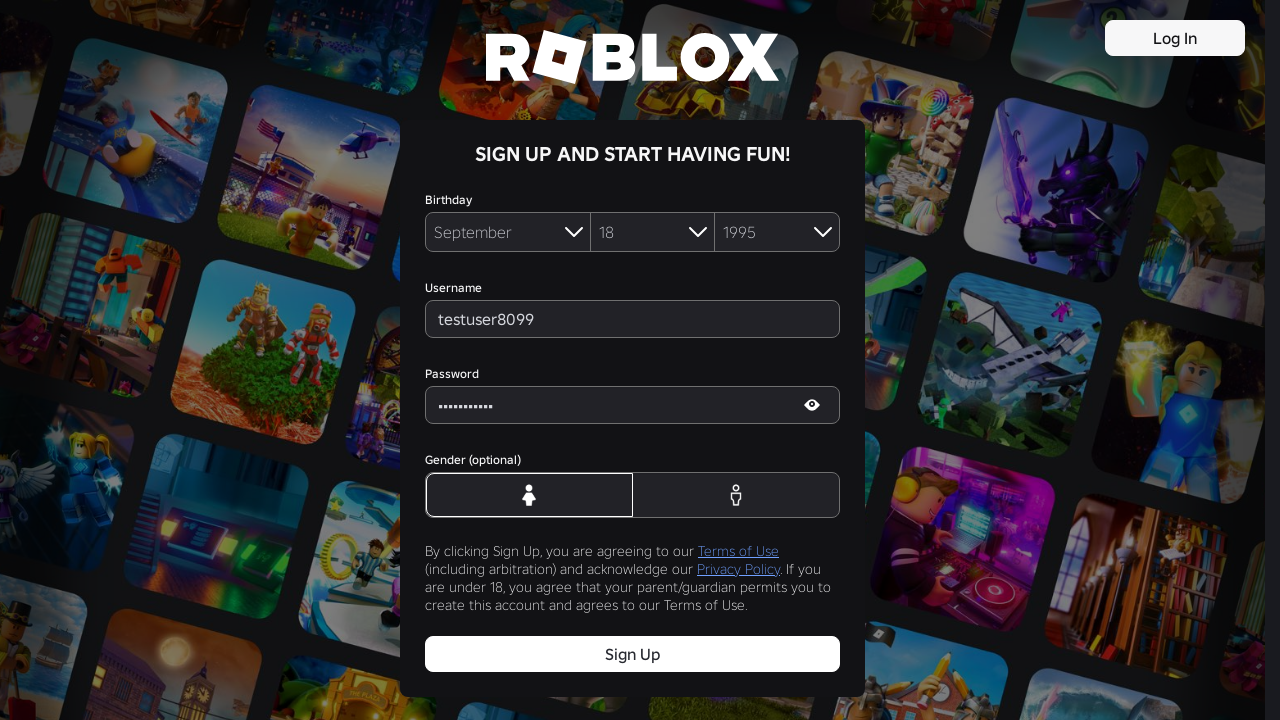

Clicked register button to submit form at (632, 654) on #signup-button
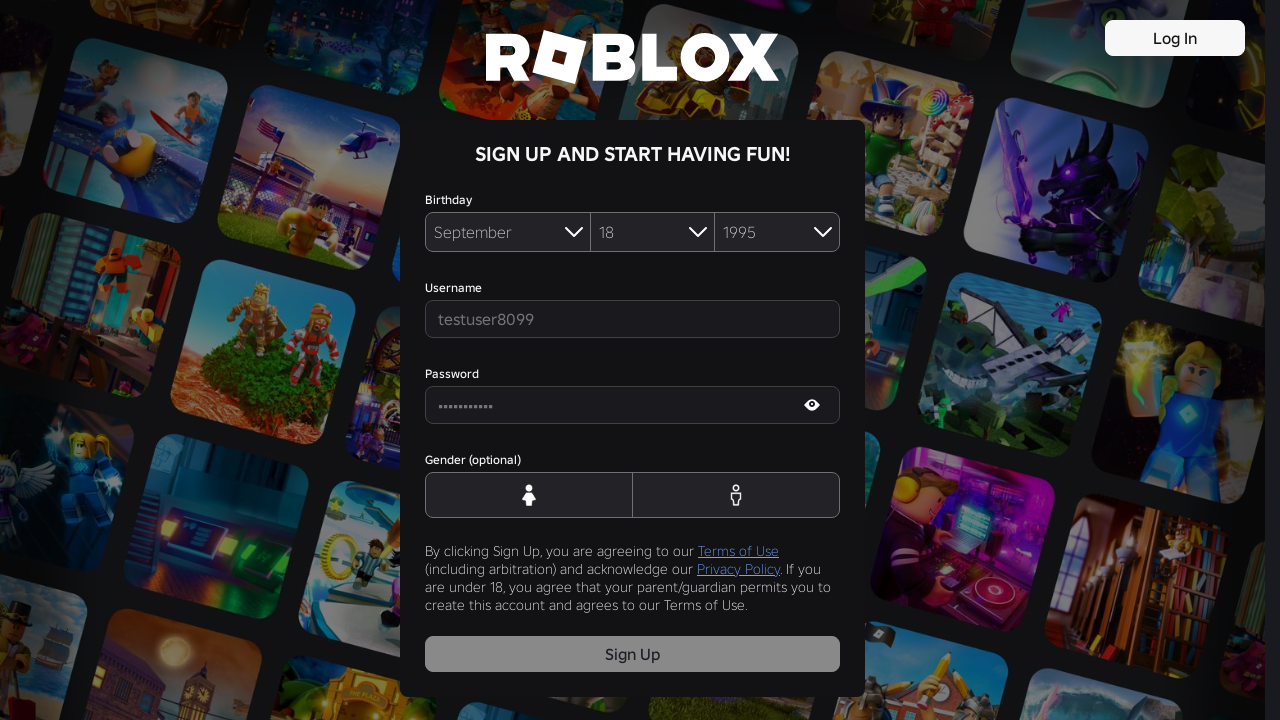

Waited 3 seconds for registration to process
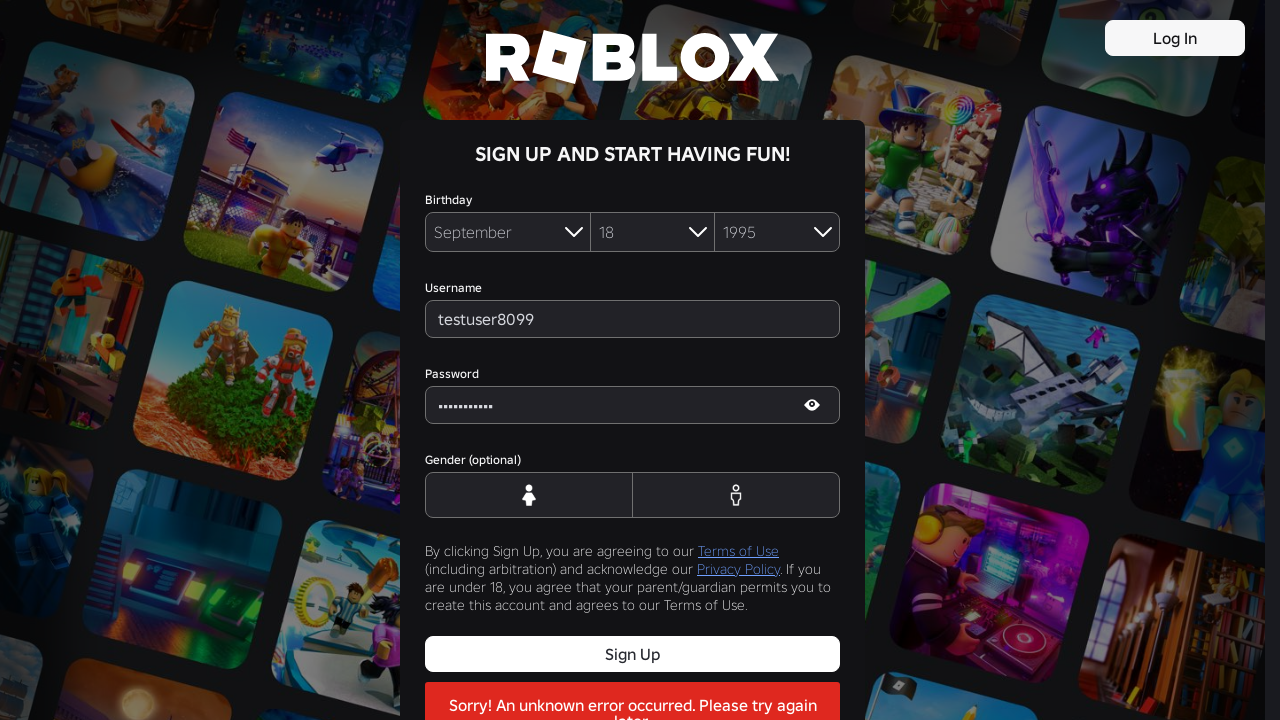

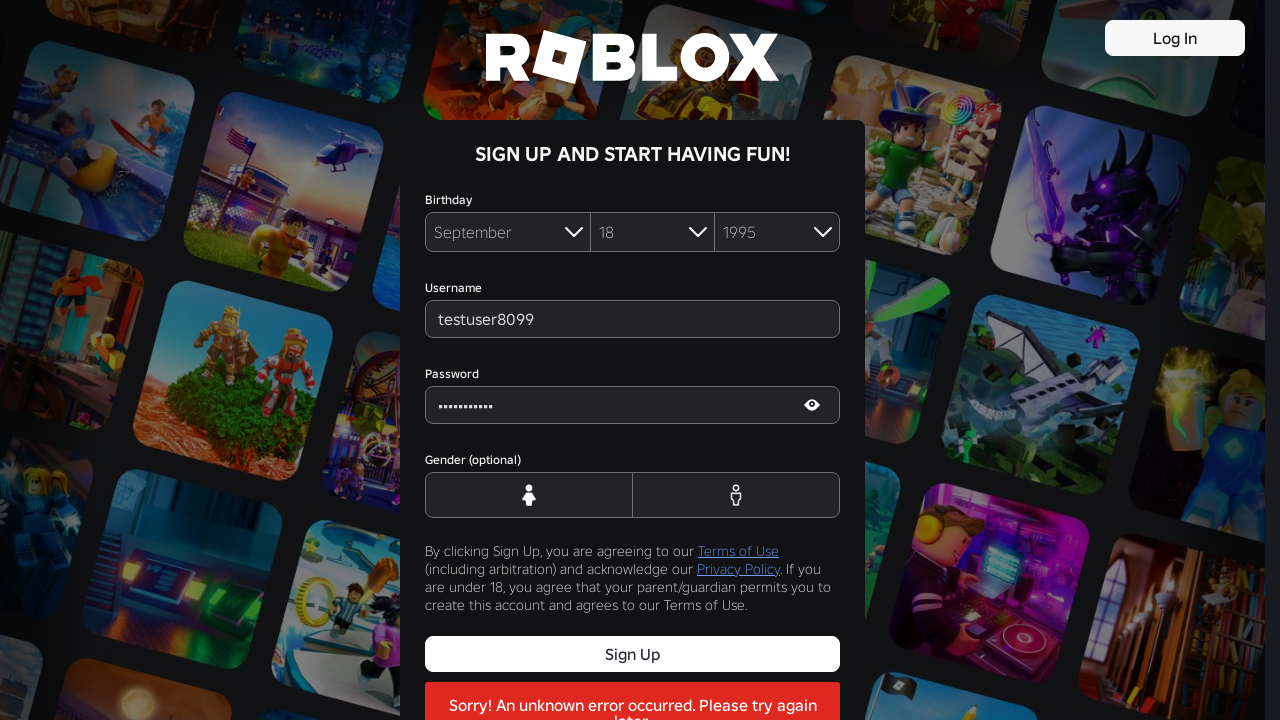